Tests HTTP redirect functionality by navigating through various status code links (200, 301, 404, 500) and clicking redirect links

Starting URL: https://the-internet.herokuapp.com/redirector

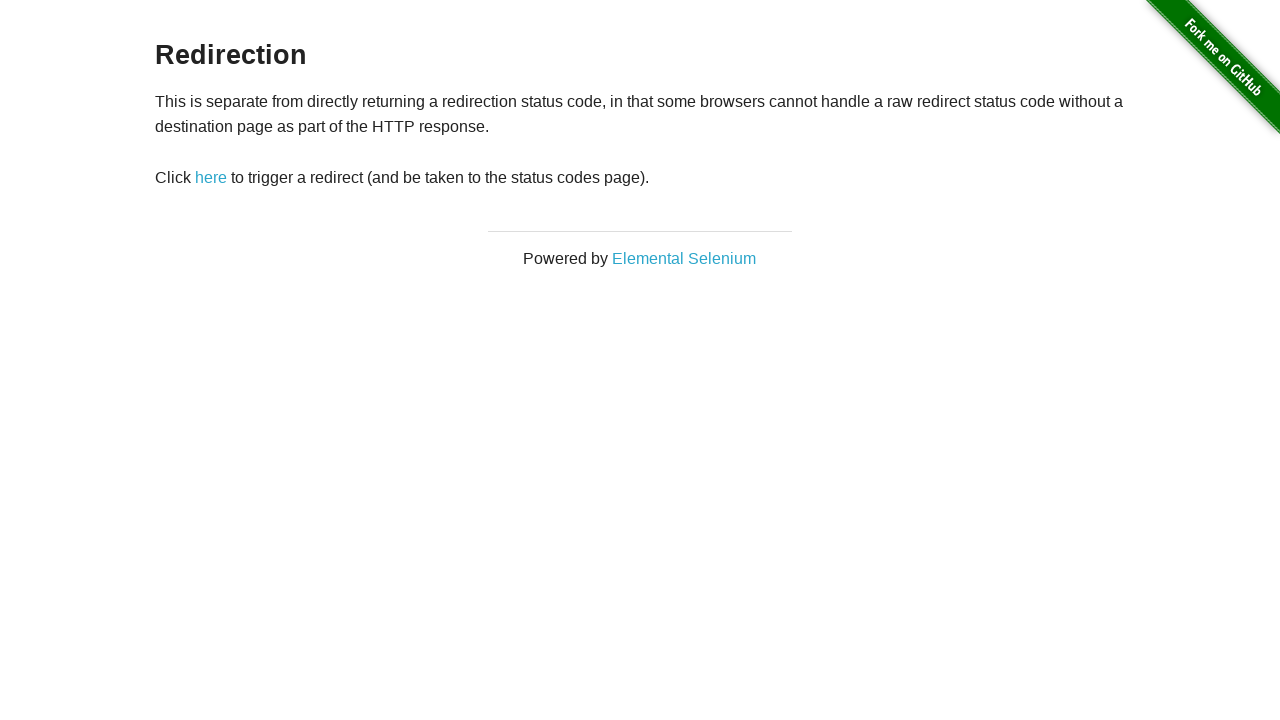

Clicked redirect button at (211, 178) on #redirect
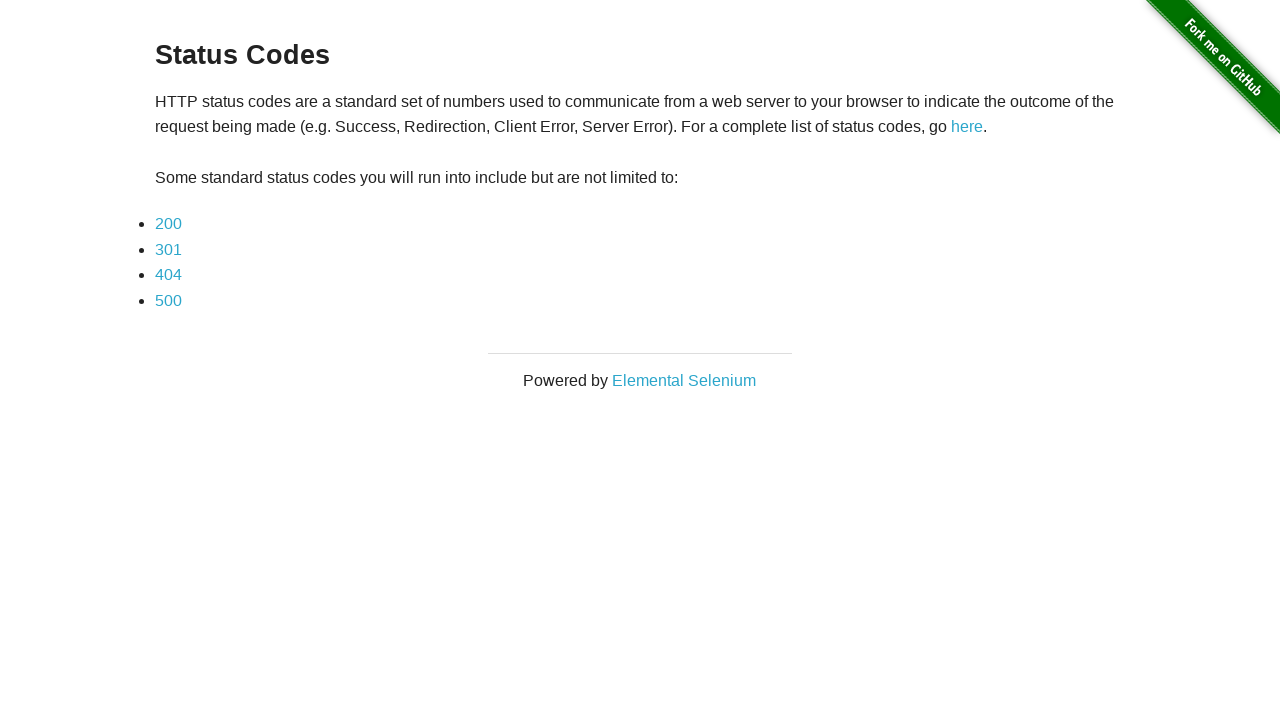

Clicked 200 status code link at (168, 224) on text=200
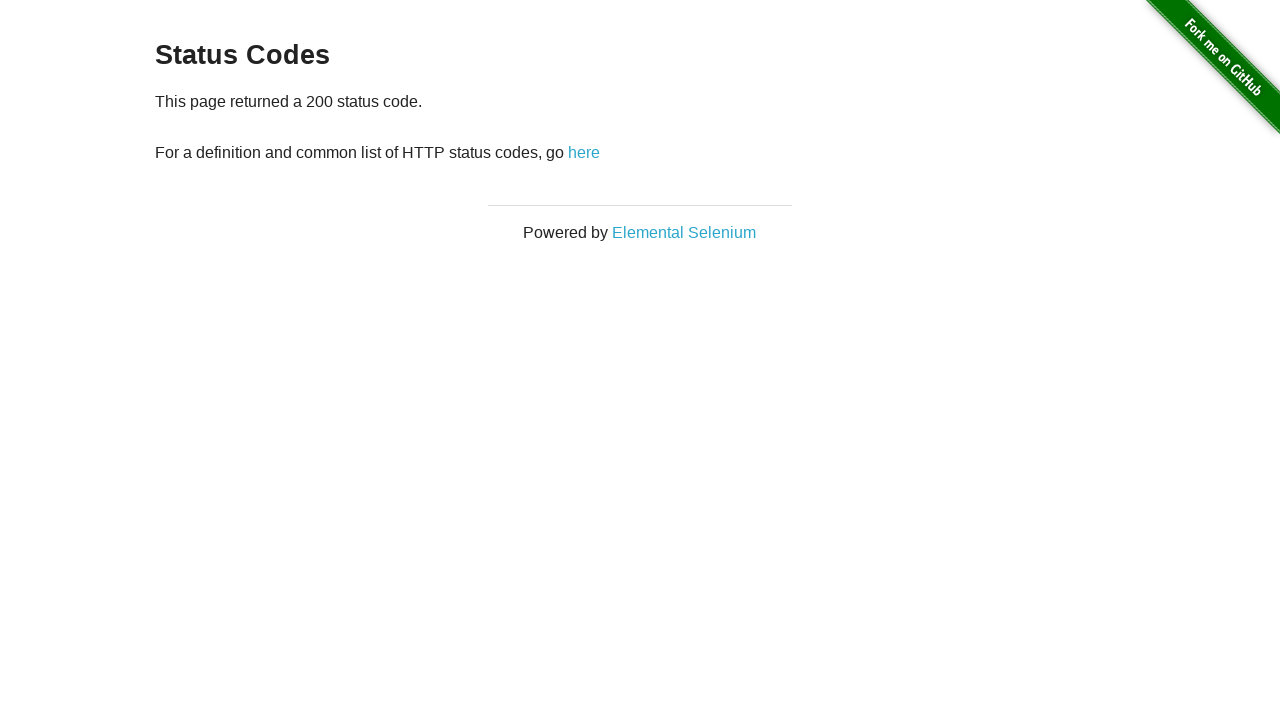

Clicked 'here' link on 200 redirect page at (584, 152) on text=here
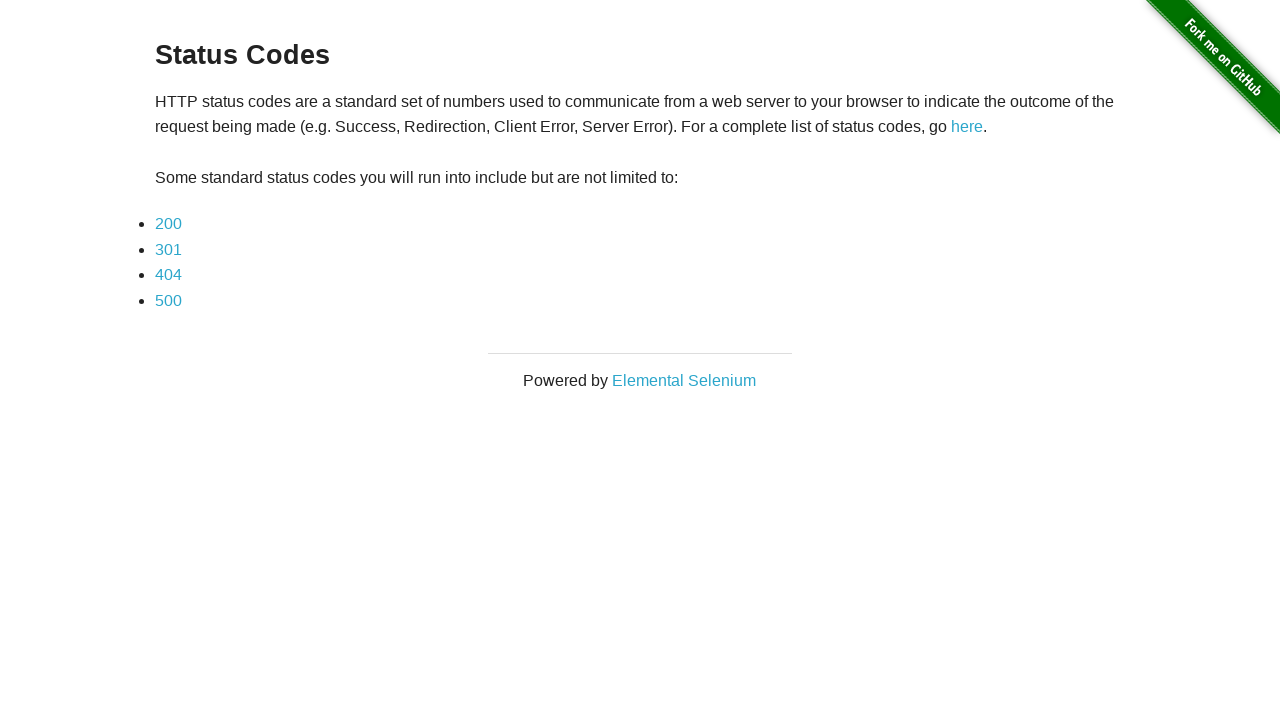

Clicked 301 status code link at (168, 249) on a:has-text('301')
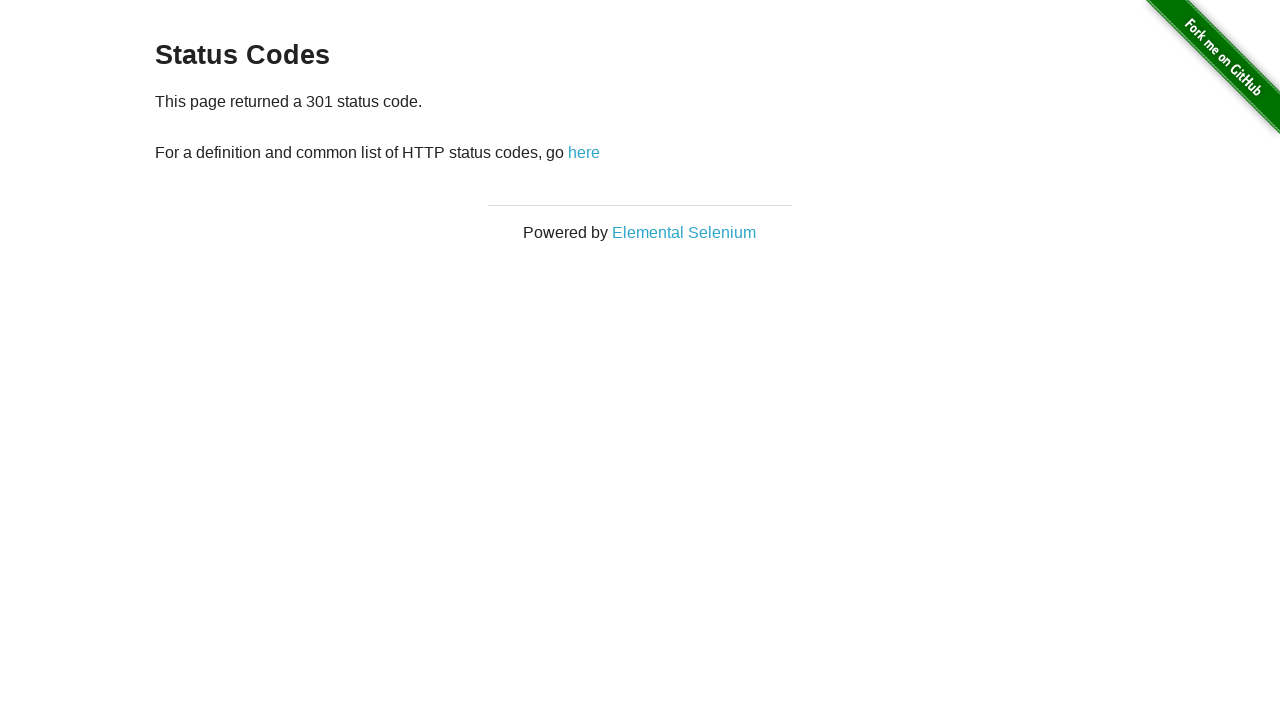

Clicked 'here' link on 301 redirect page at (584, 152) on text=here
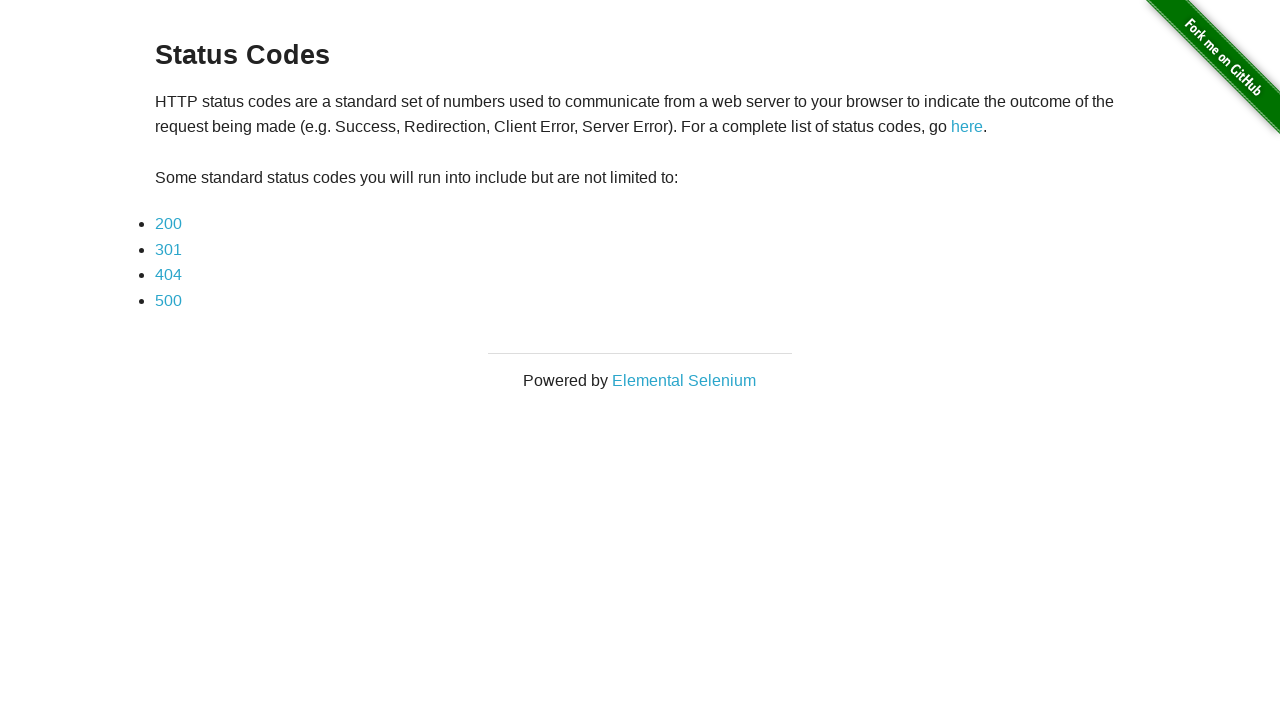

Clicked 404 status code link at (168, 275) on text=404
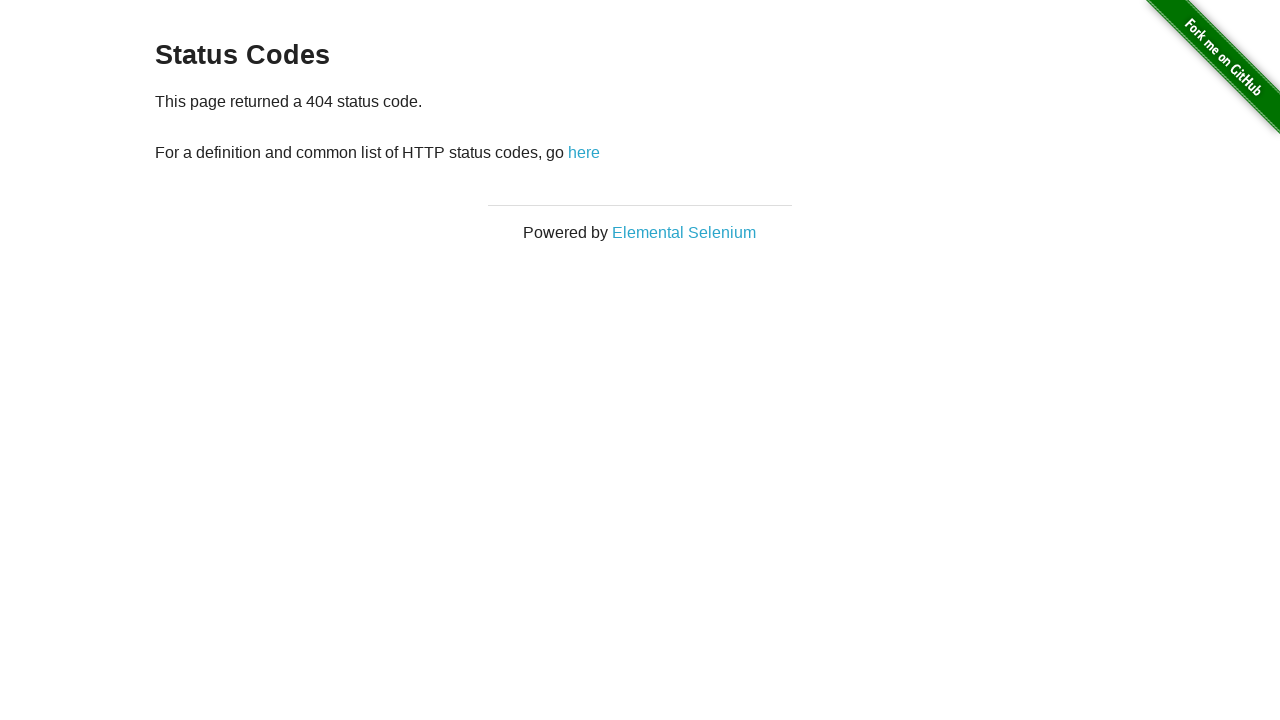

Clicked 'here' link on 404 redirect page at (584, 152) on text=here
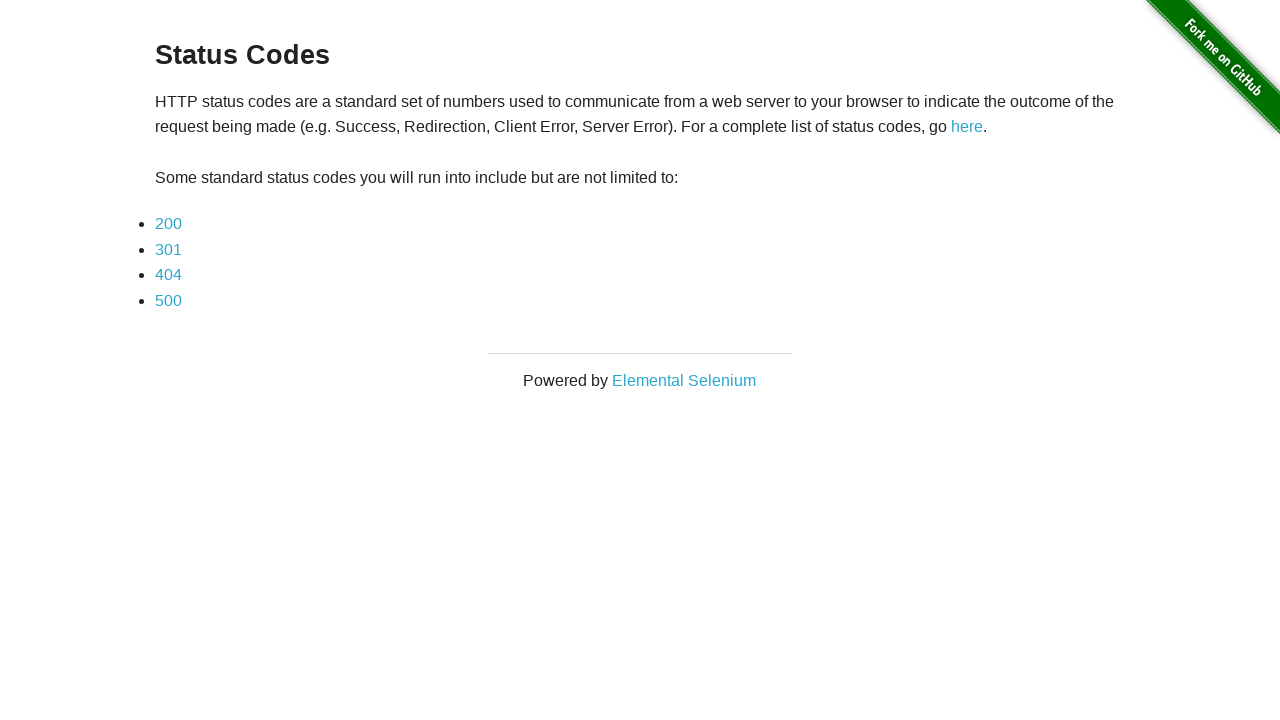

Clicked 500 status code link at (168, 300) on text=500
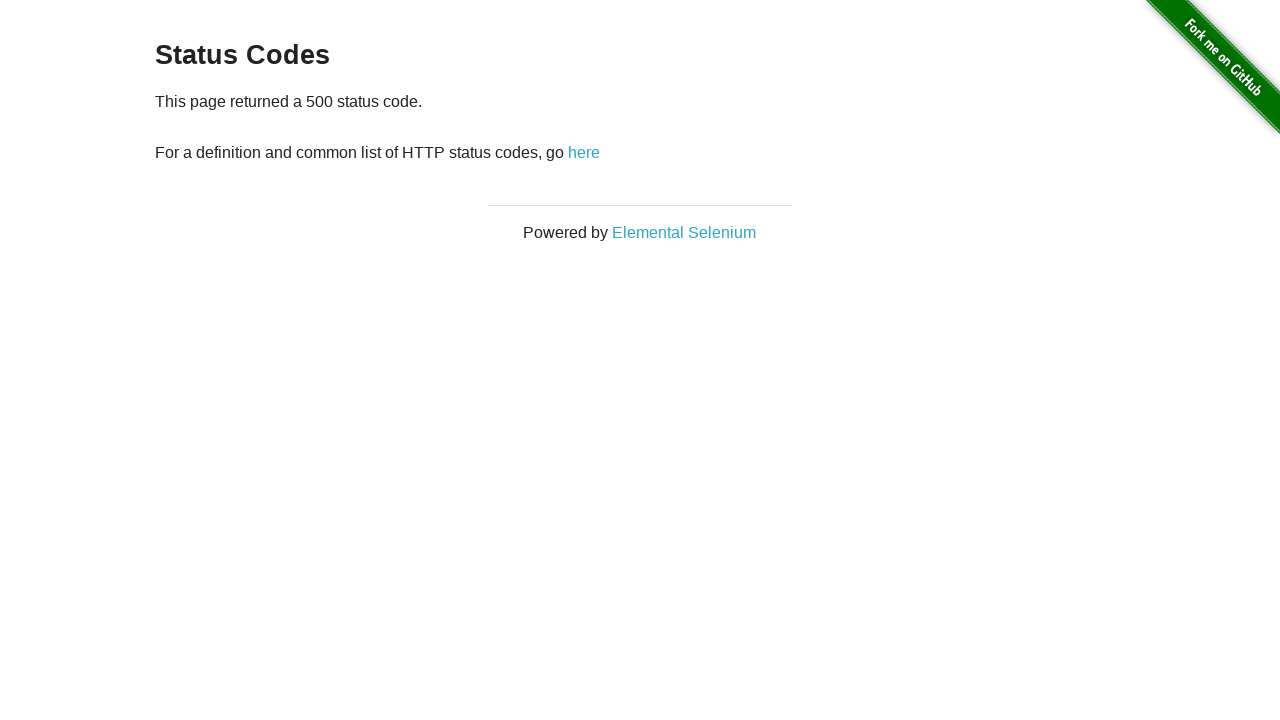

Clicked 'here' link on 500 redirect page at (584, 152) on text=here
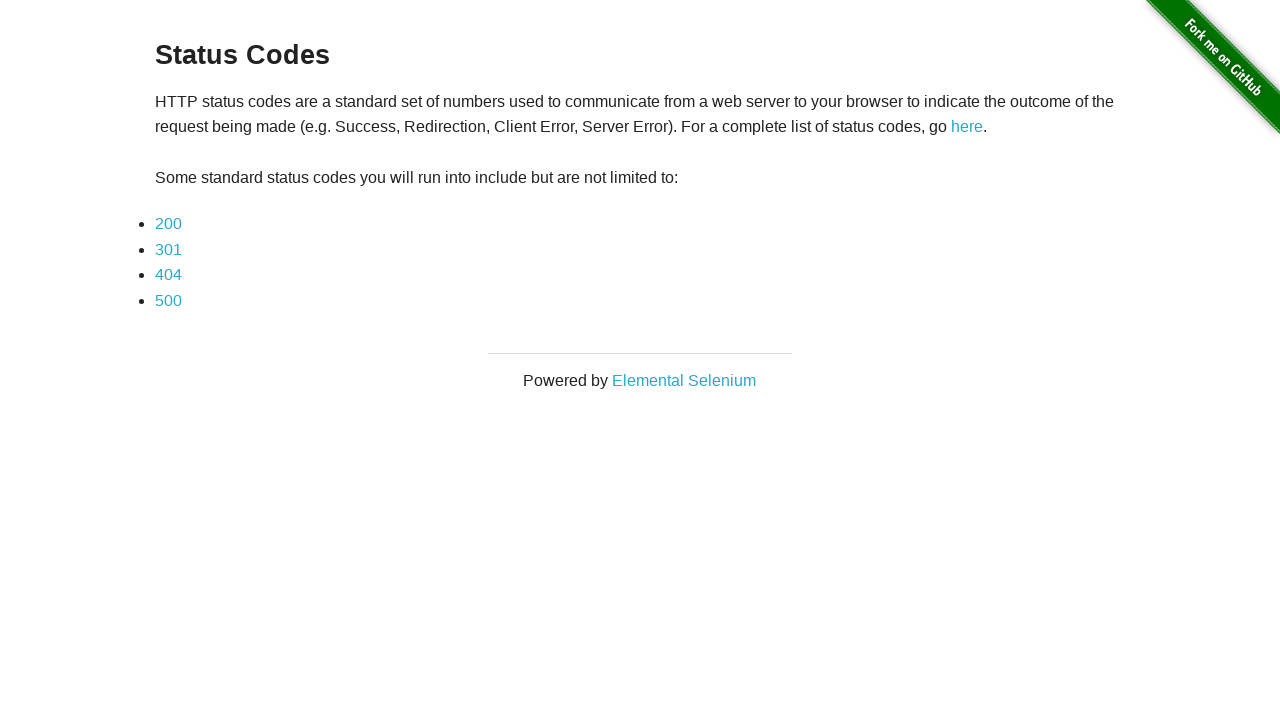

Clicked final 'here' link at (967, 127) on text=here
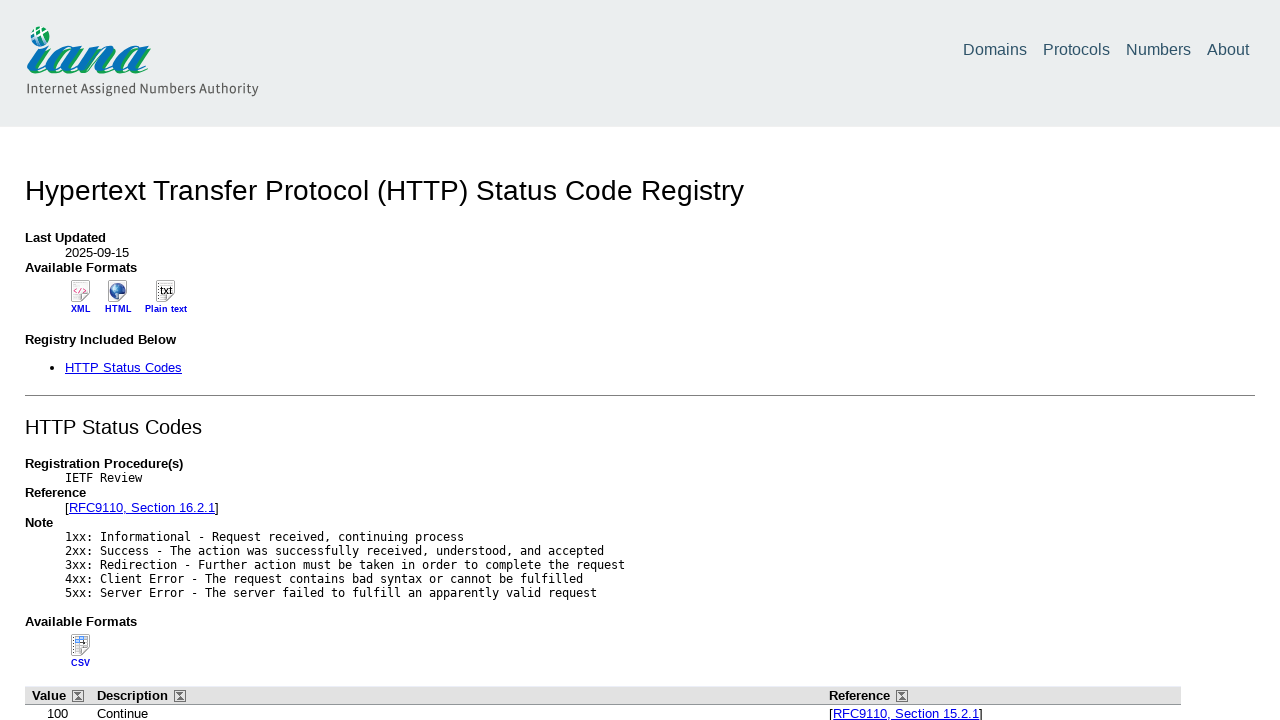

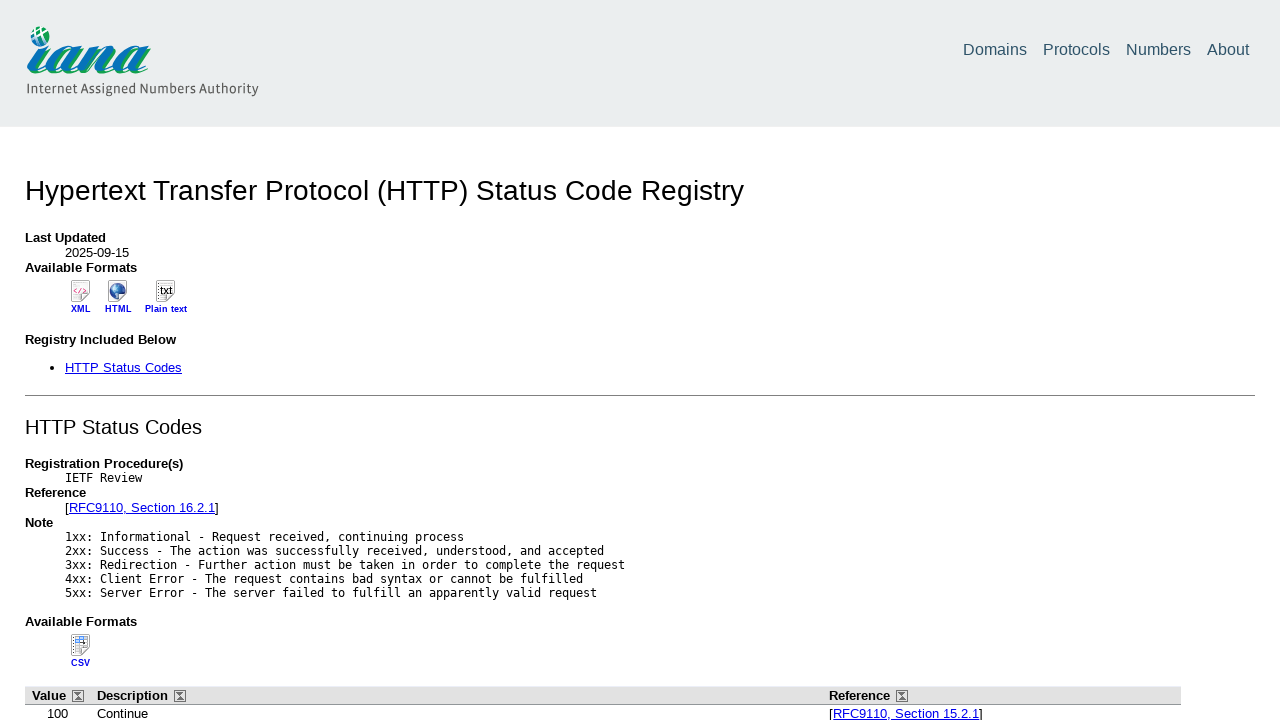